Navigates to ZeroBank login page and verifies that the header text matches the expected value

Starting URL: http://zero.webappsecurity.com/login.html

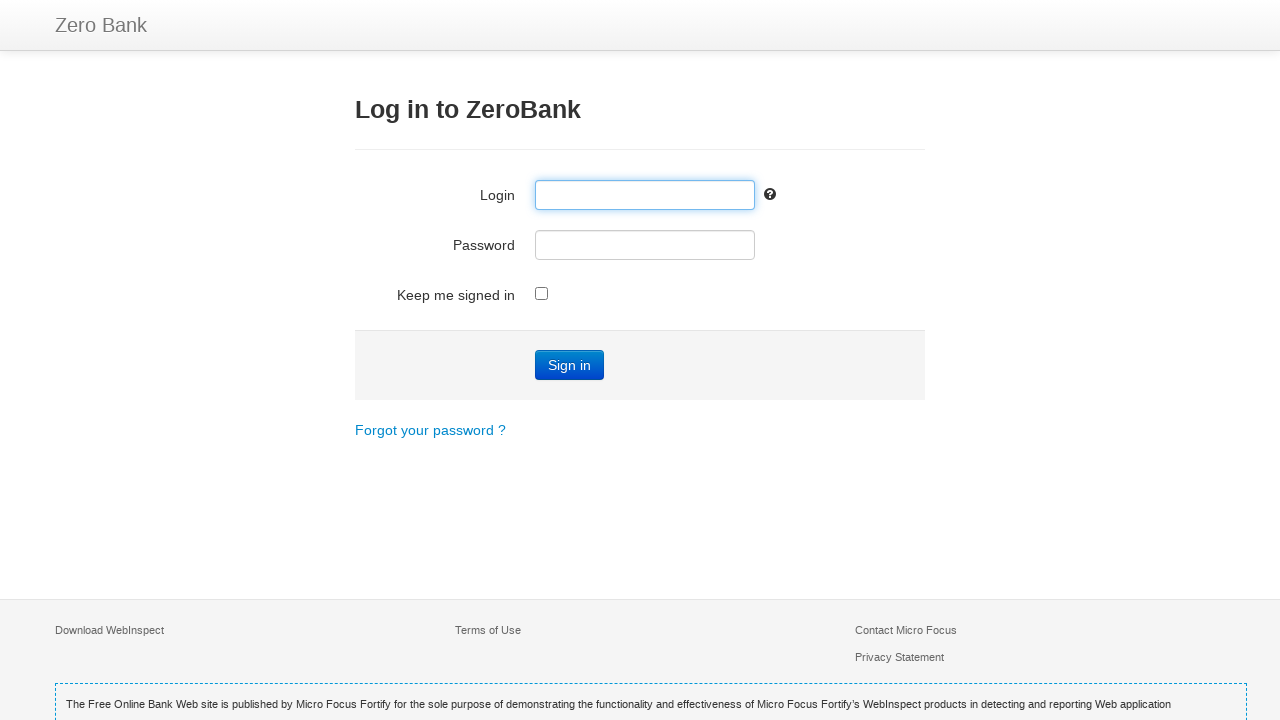

Navigated to ZeroBank login page
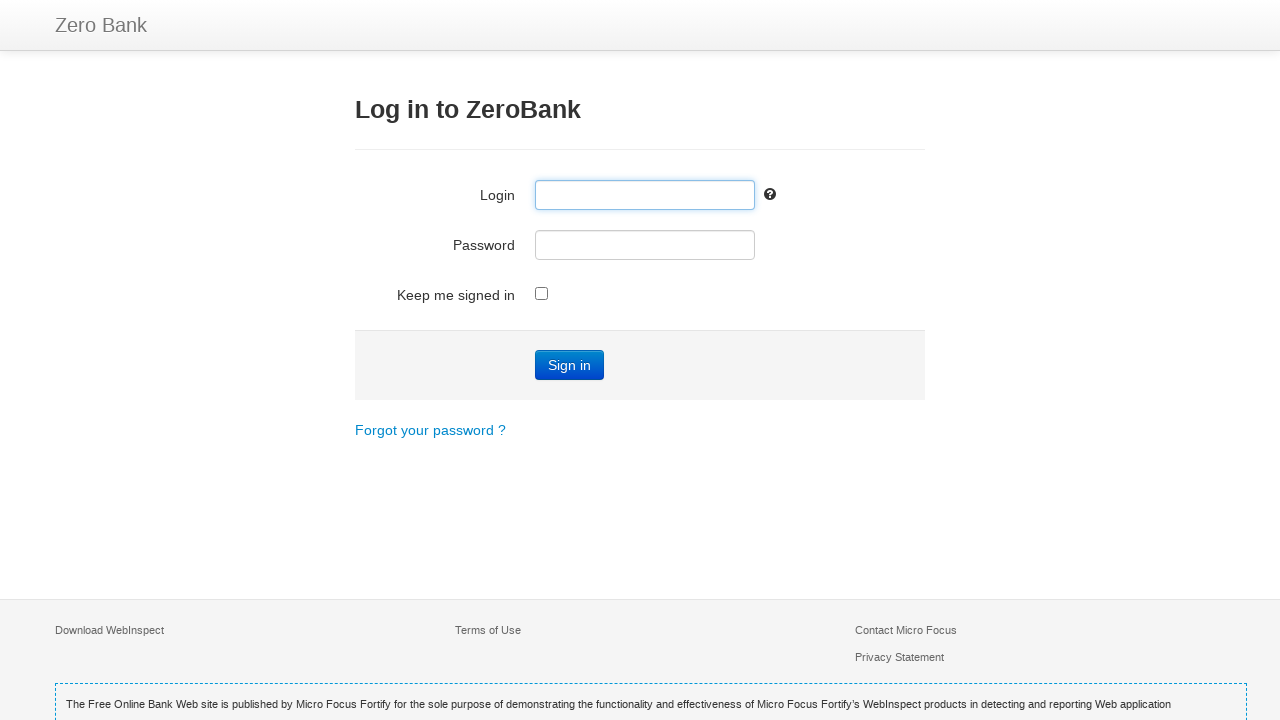

Retrieved header text from h3 element
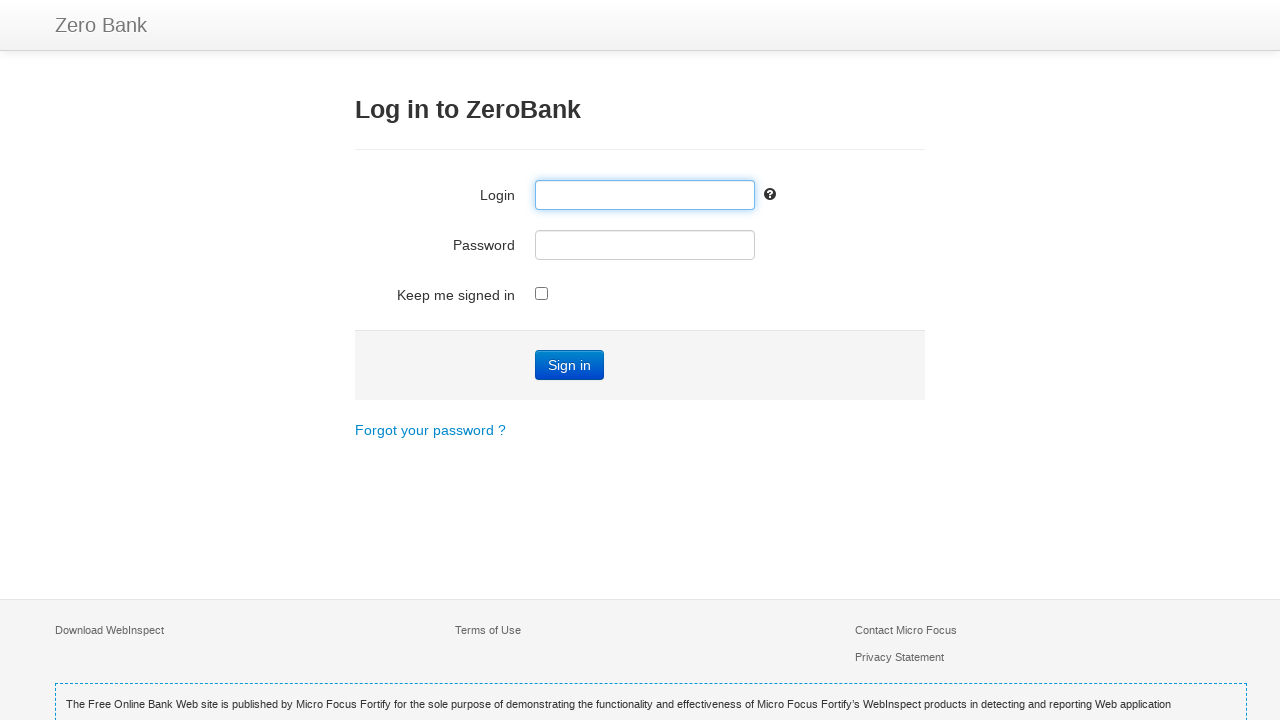

Verified header text matches expected value 'Log in to ZeroBank'
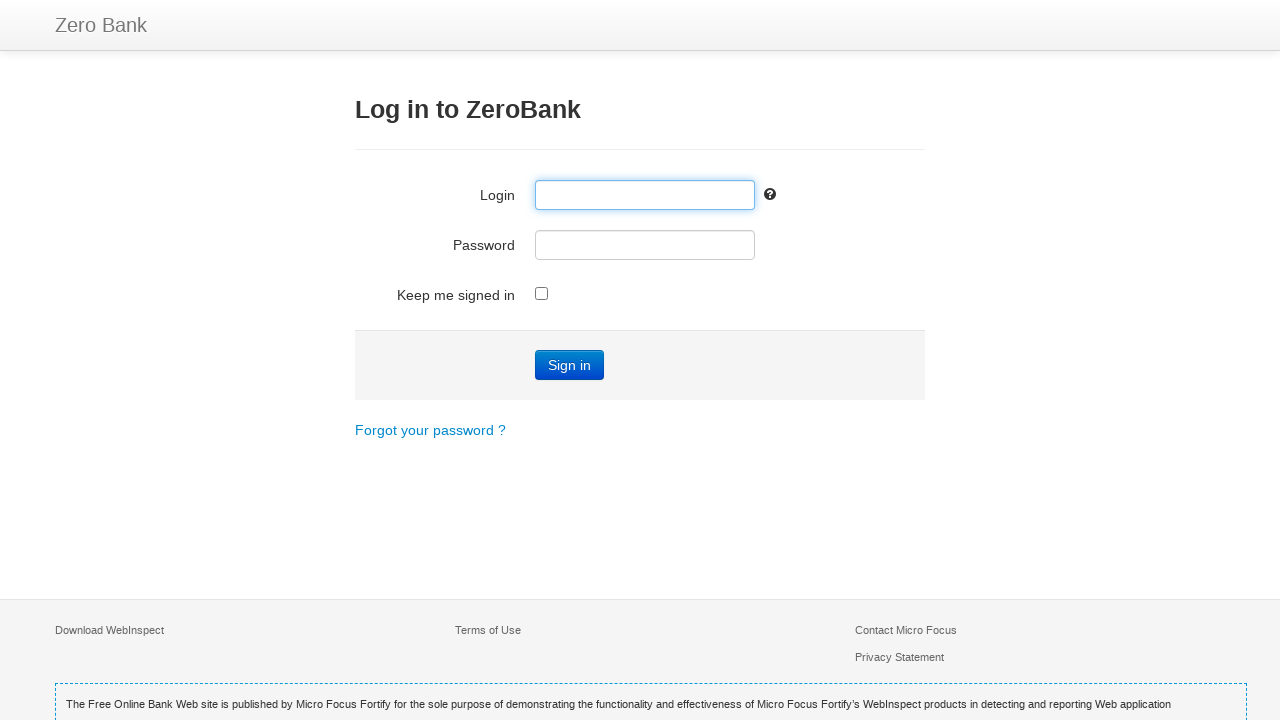

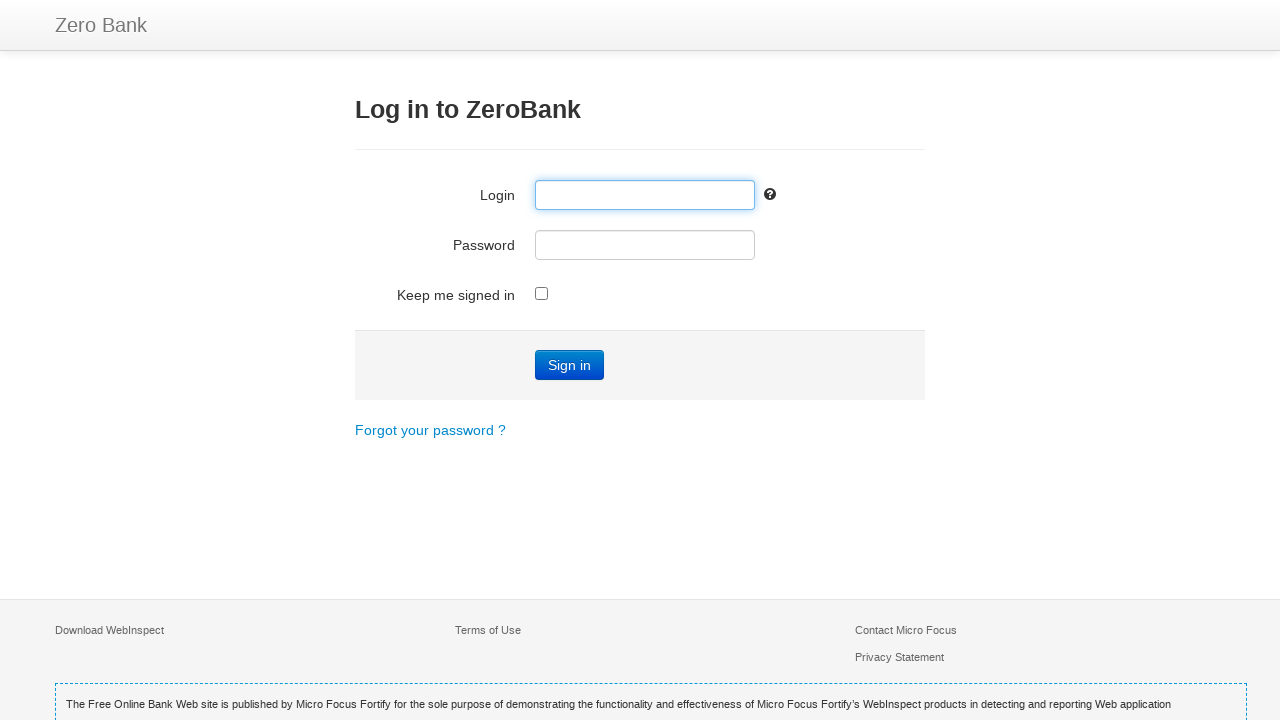